Tests a basic web form by filling a text input field with "Selenium" and clicking the submit button on the Selenium dev test page.

Starting URL: https://www.selenium.dev/selenium/web/web-form.html

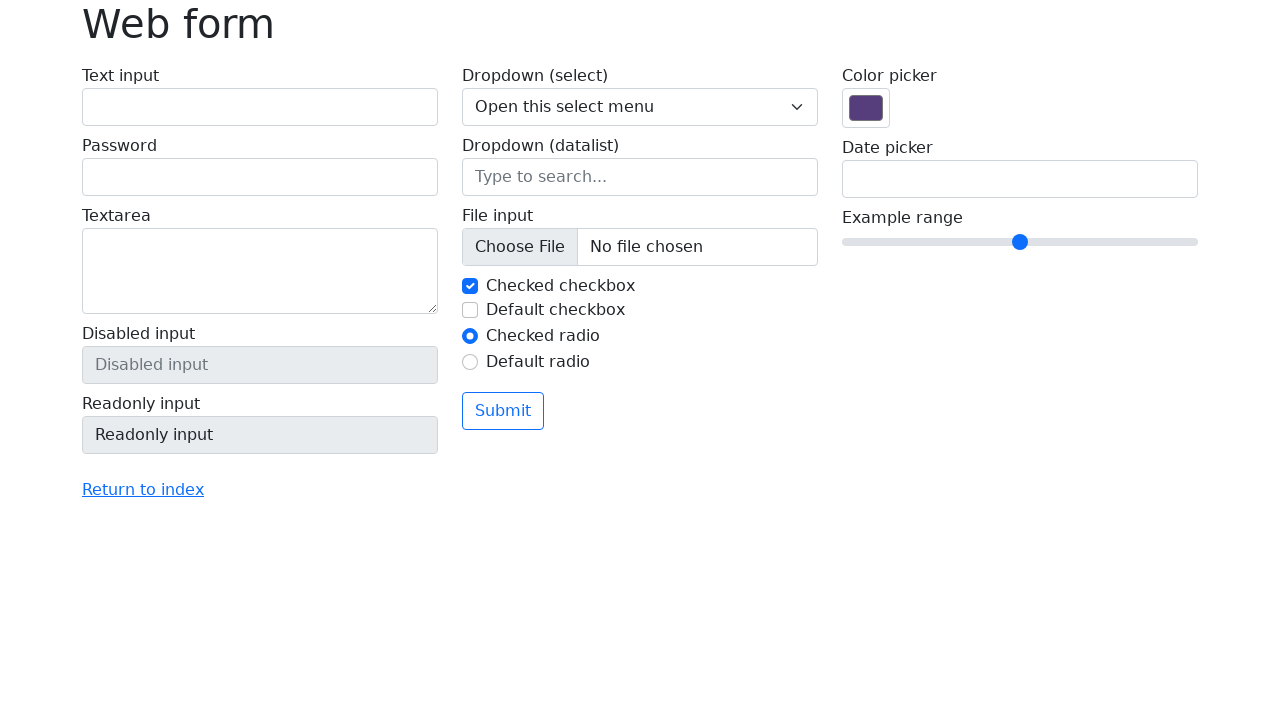

Navigated to Selenium dev test page
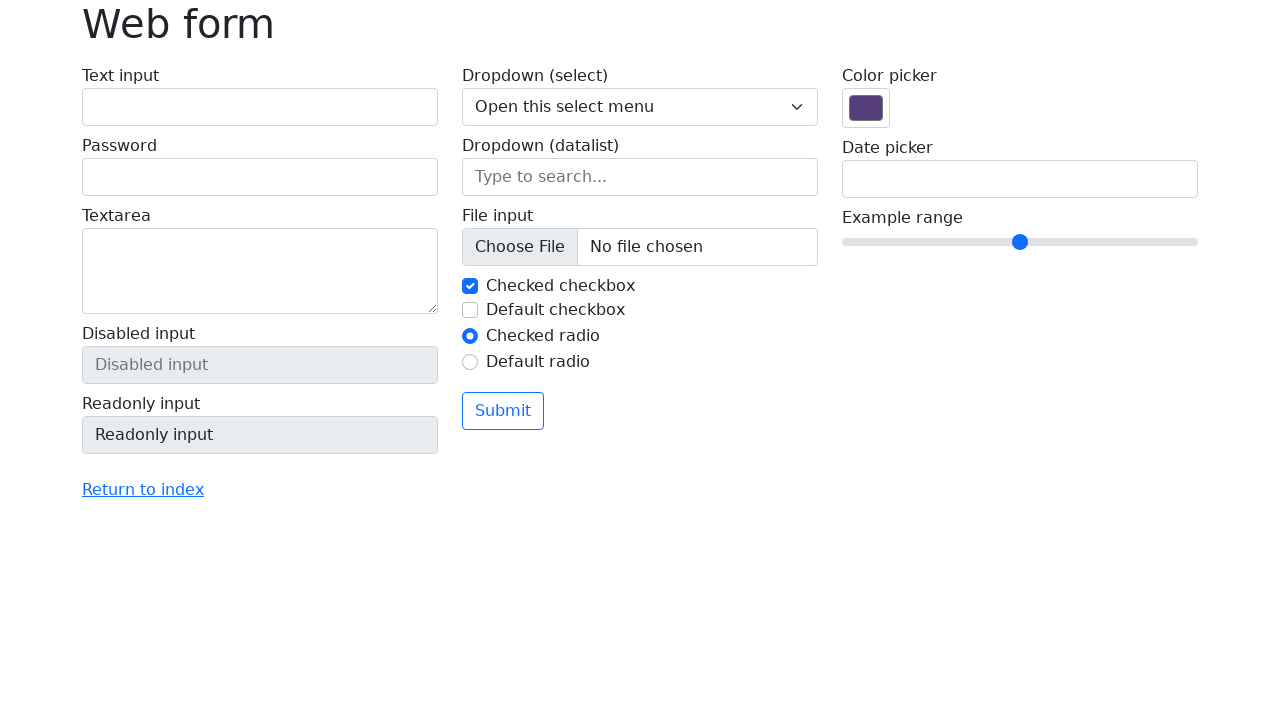

Filled text input field with 'Selenium' on input[name='my-text']
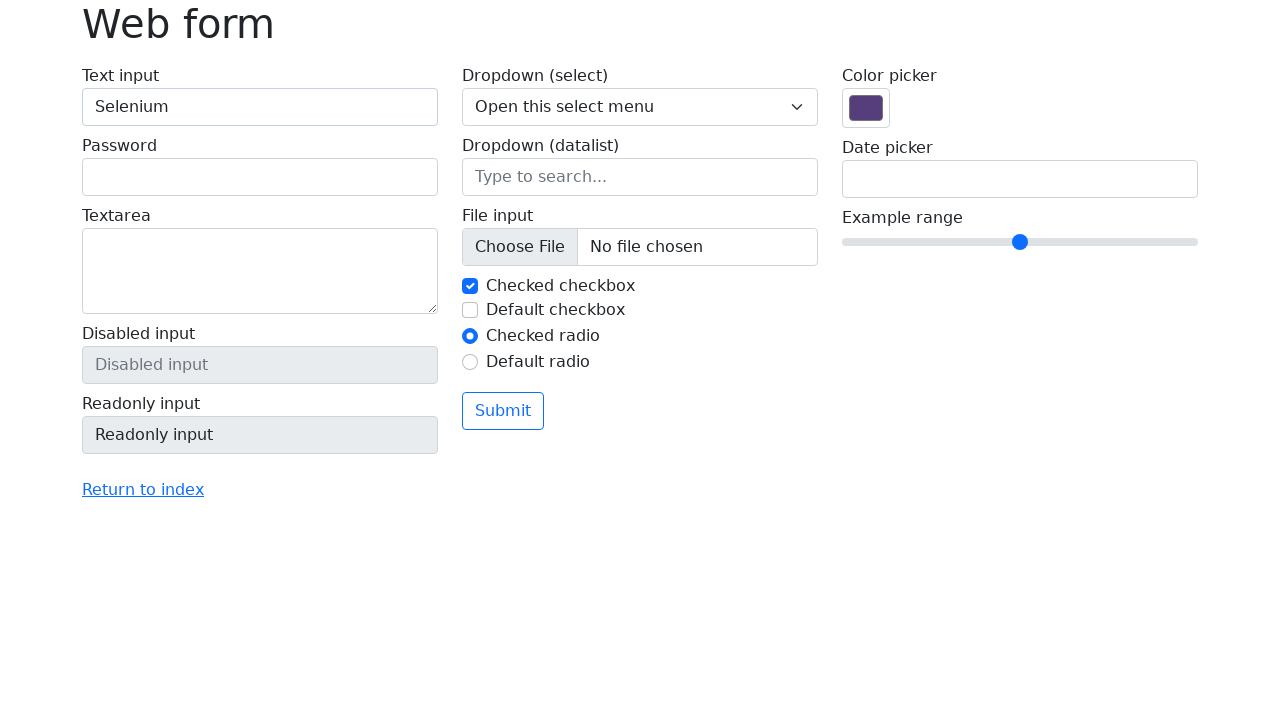

Clicked the submit button at (503, 411) on button
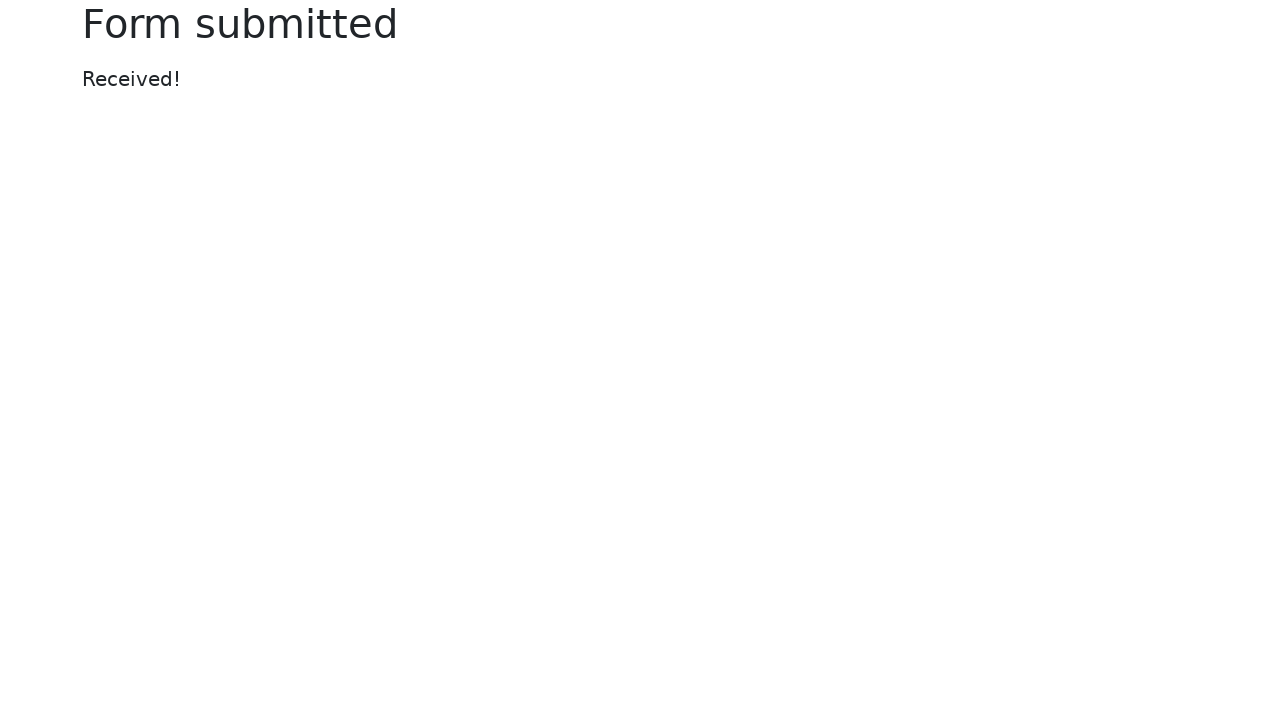

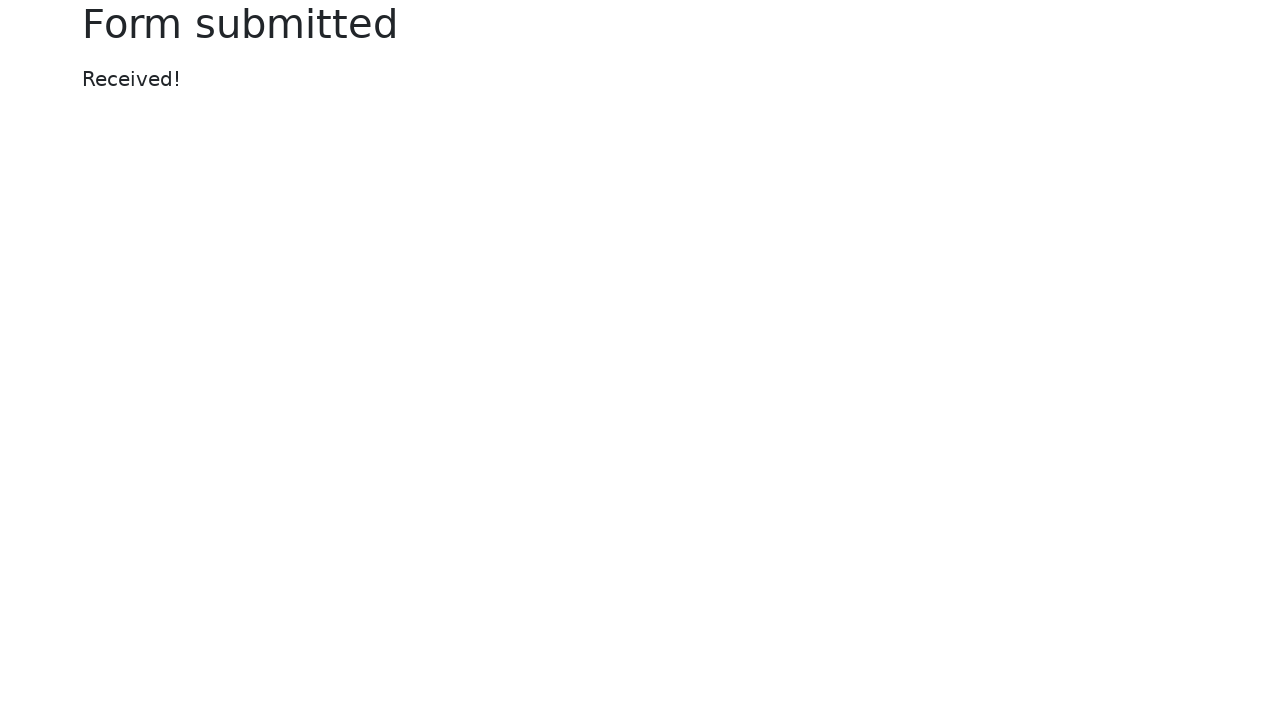